Tests the todo app functionality by adding a new todo item "Learn Selenium" and verifying it appears in the list.

Starting URL: https://lambdatest.github.io/sample-todo-app/

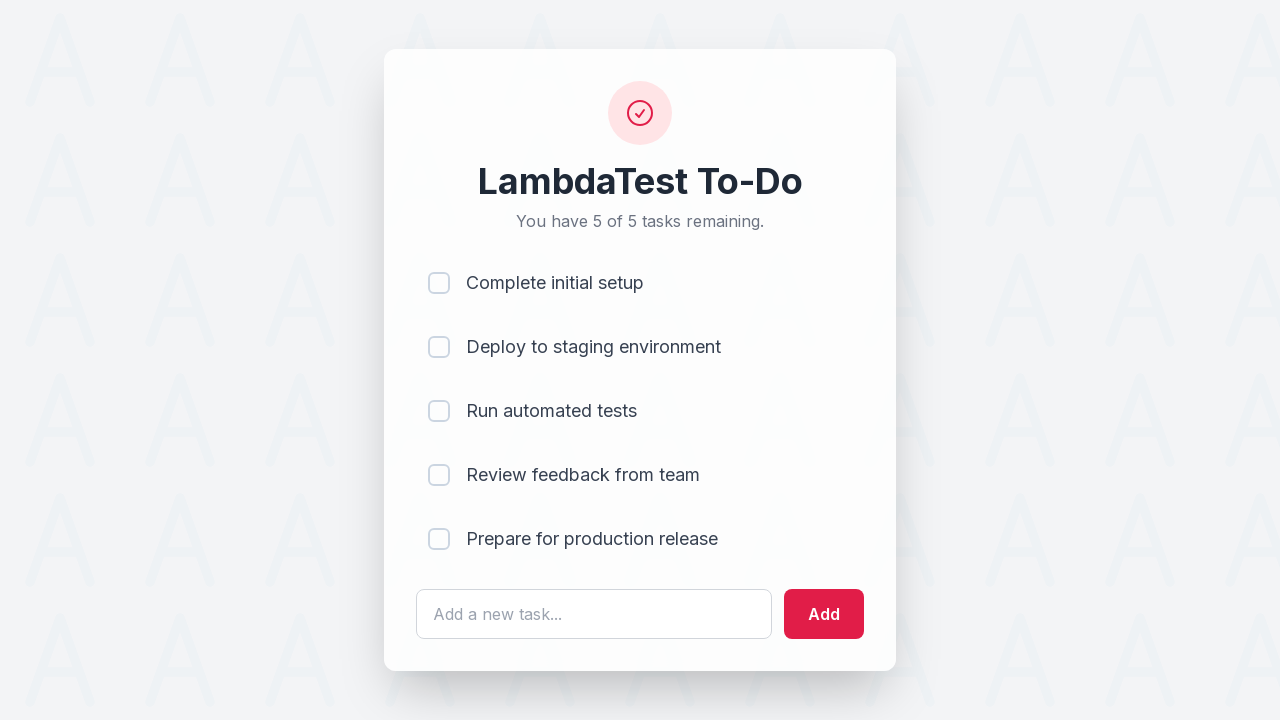

Filled todo input field with 'Learn Selenium' on #sampletodotext
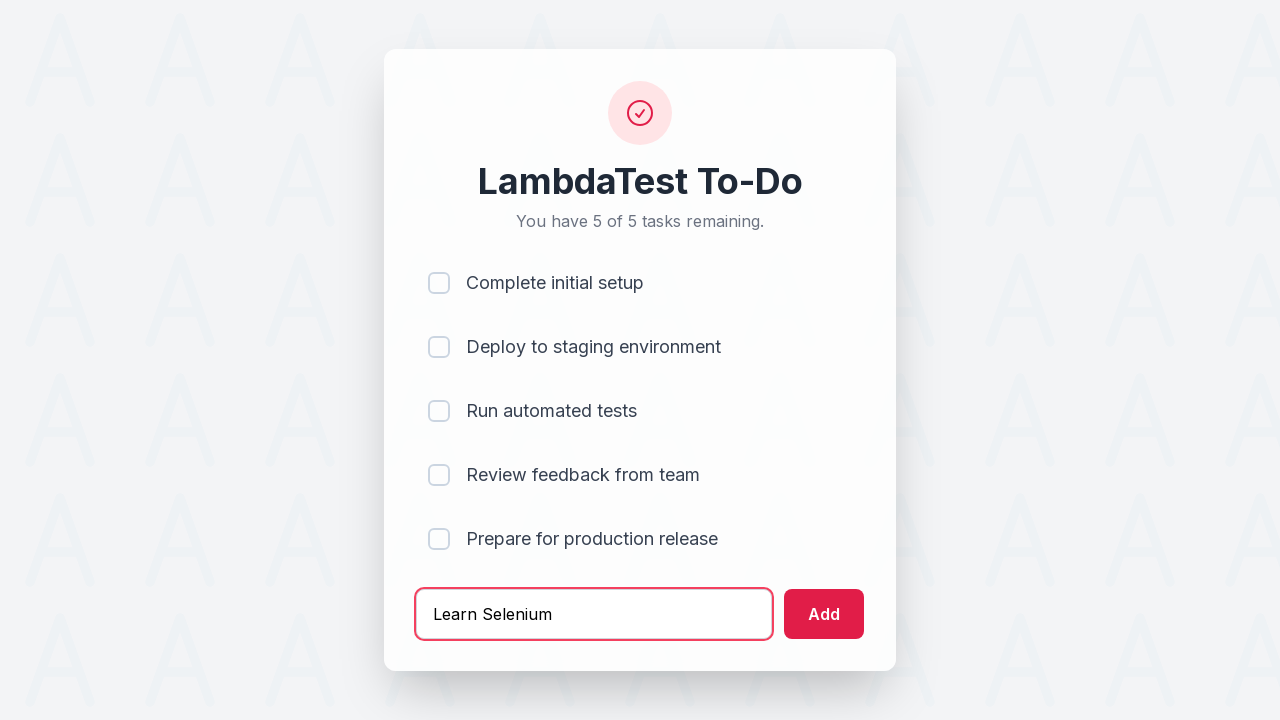

Pressed Enter to submit the new todo item on #sampletodotext
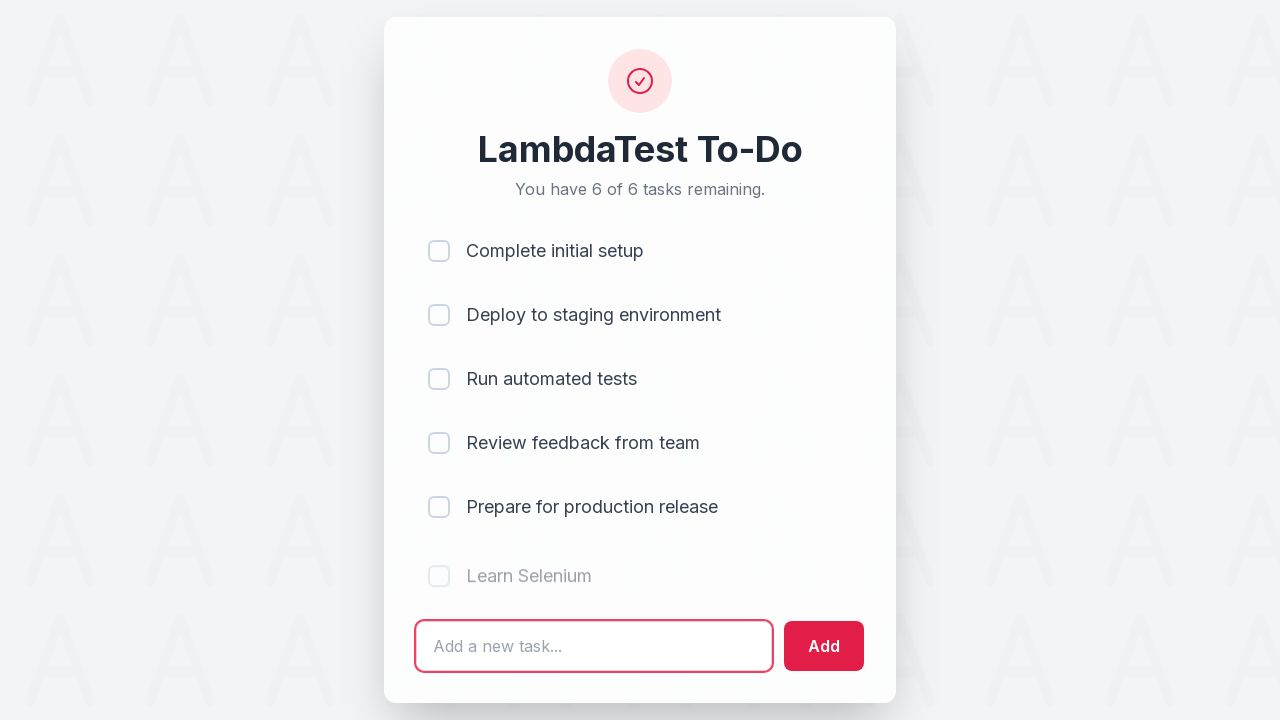

Waited for todo item to appear in the list
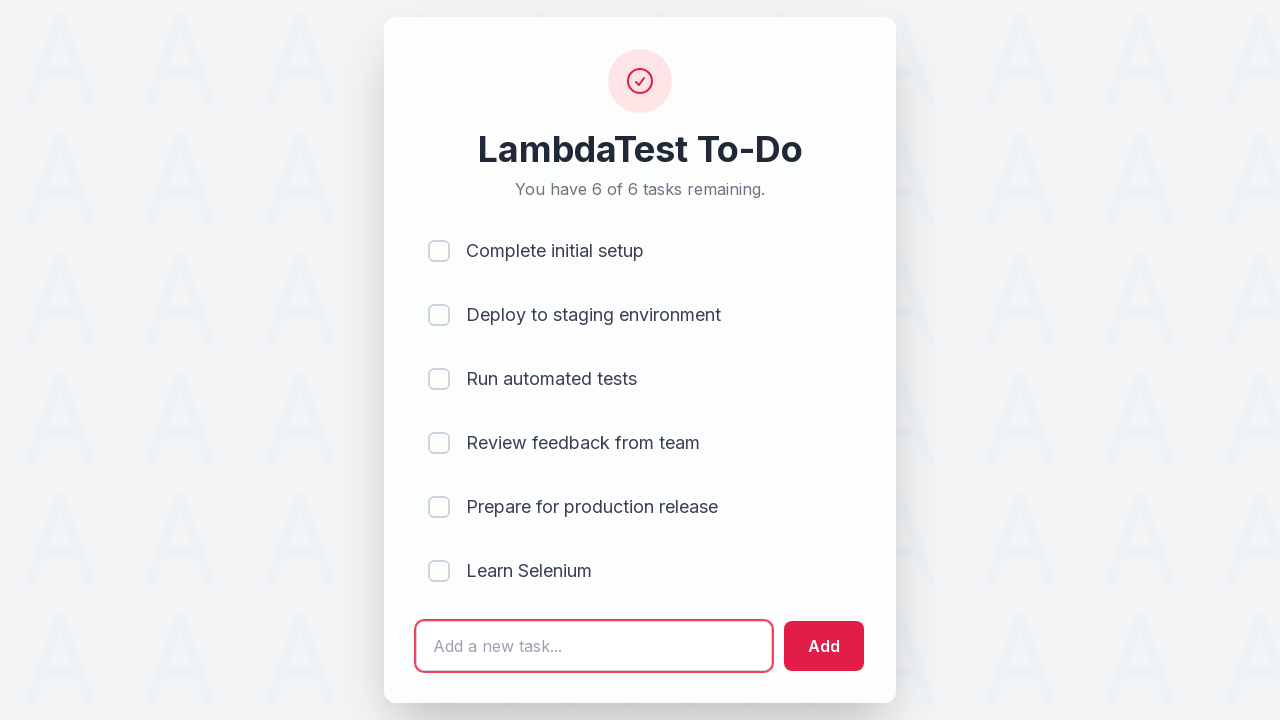

Located the last todo item in the list
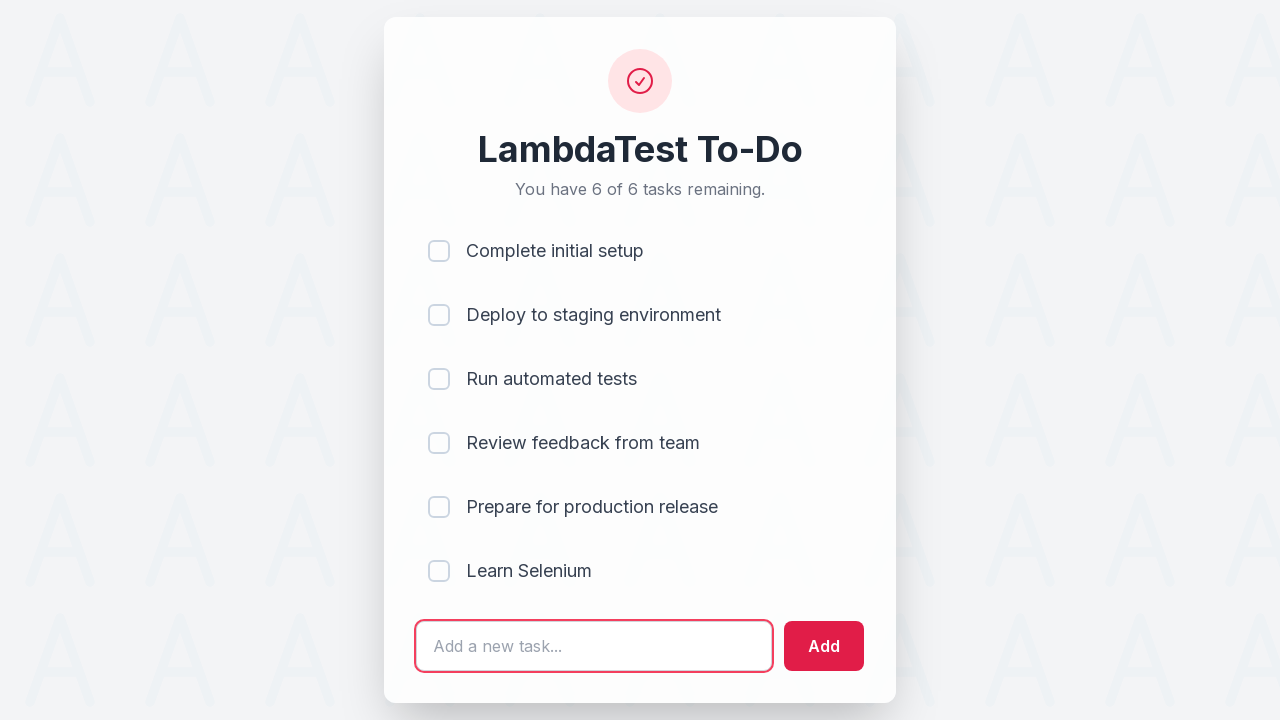

Waited for the last todo item to be visible
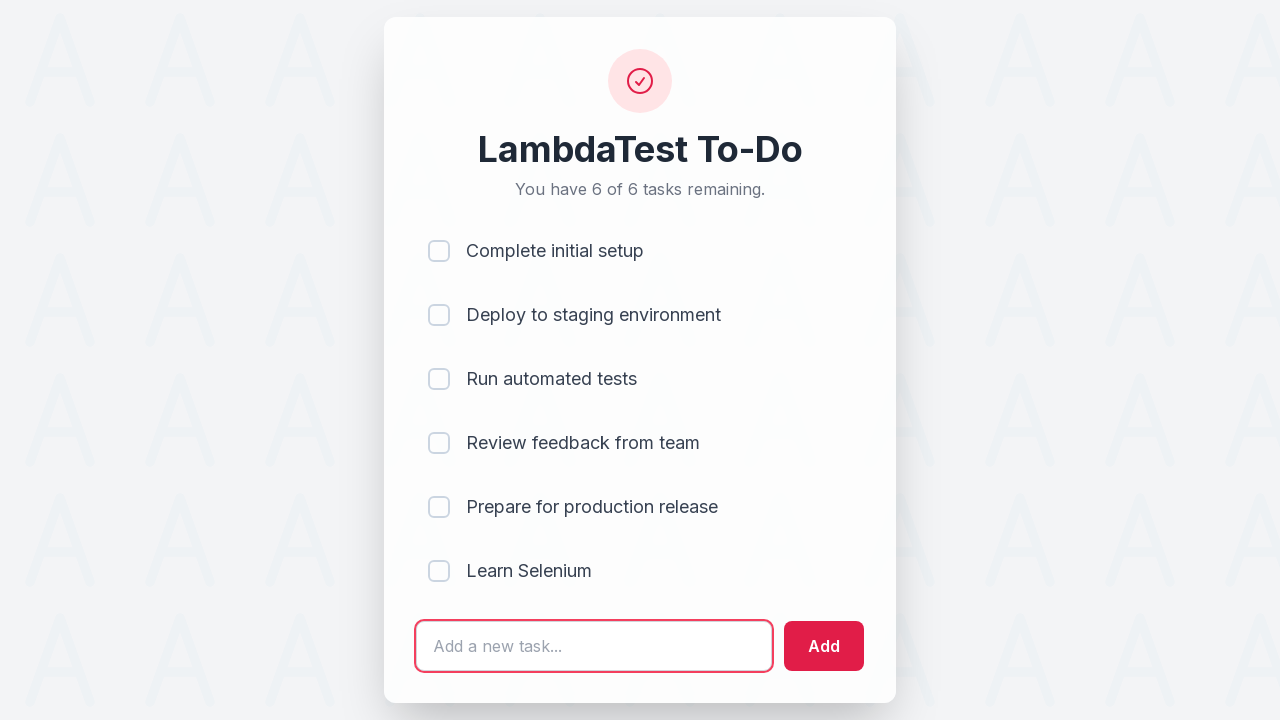

Verified the last todo item contains 'Learn Selenium'
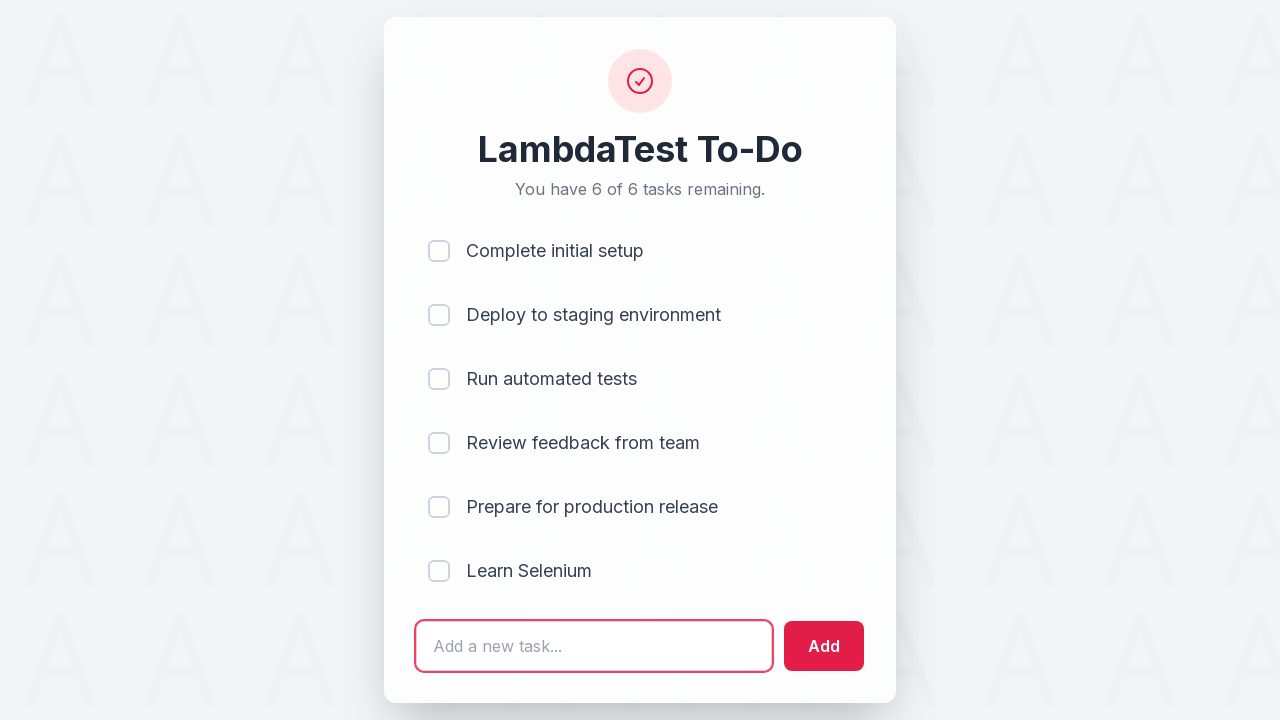

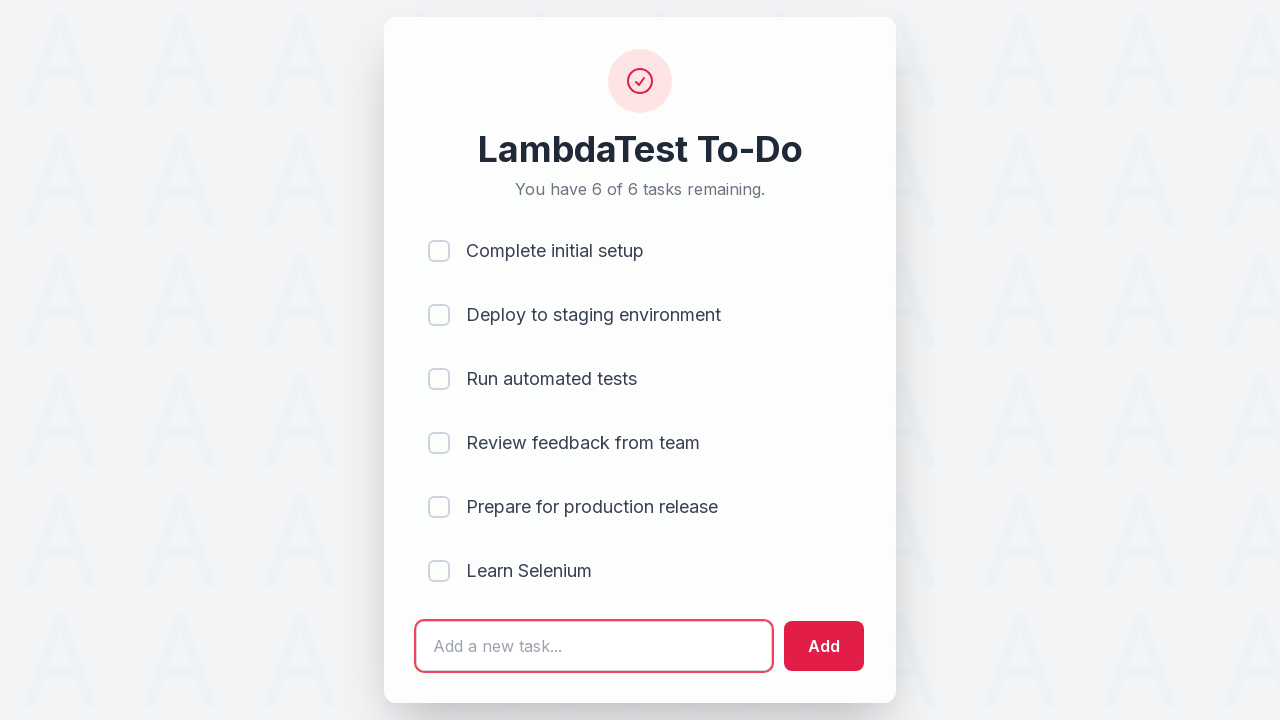